Tests the Sport Express Euroleague basketball page by verifying key page elements are present (menu, news section, reviews, photo section, footer) and tests navigation to the women's Euroleague section.

Starting URL: https://www.sport-express.ru/basketball/euroleague/

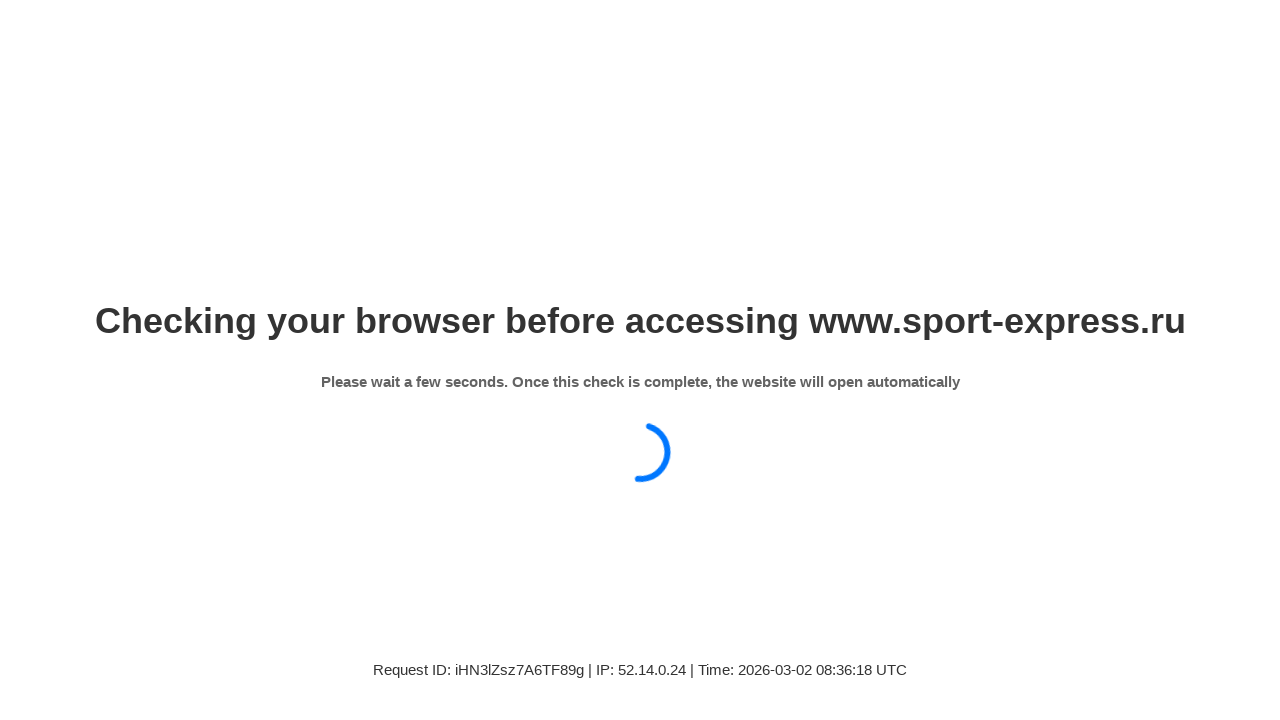

Breadcrumb menu loaded on Euroleague page
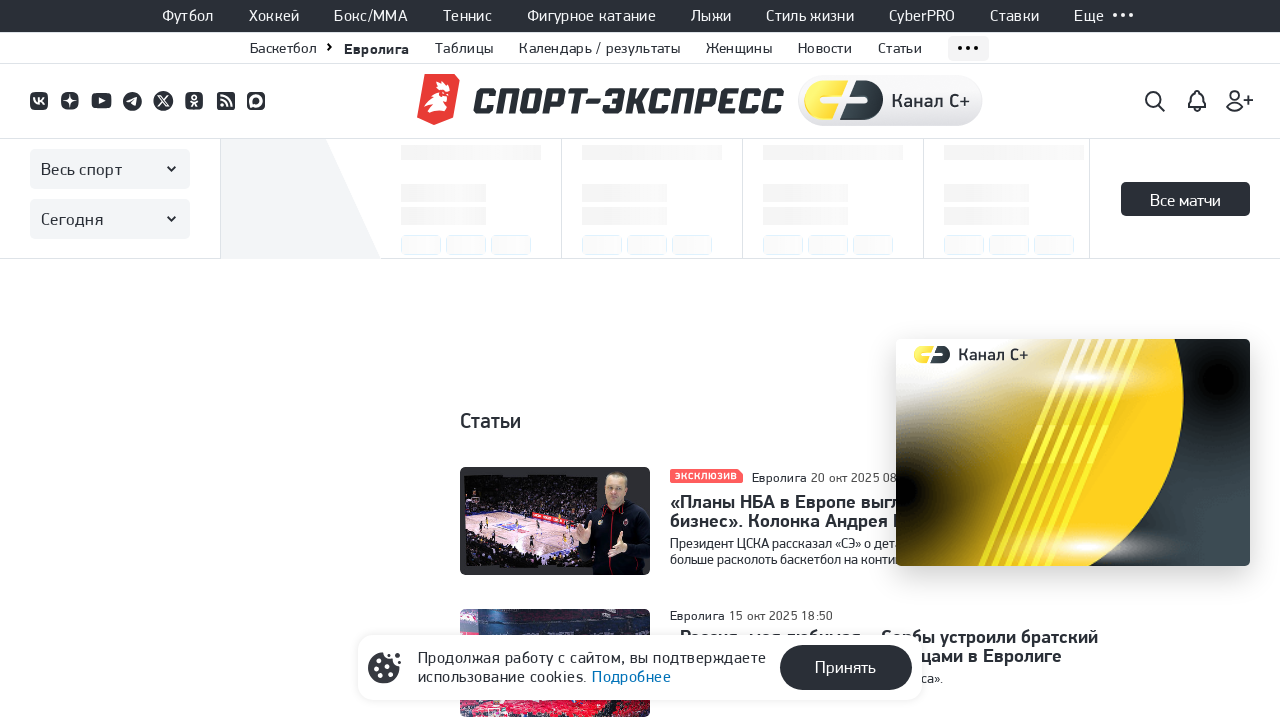

Articles section verified on page
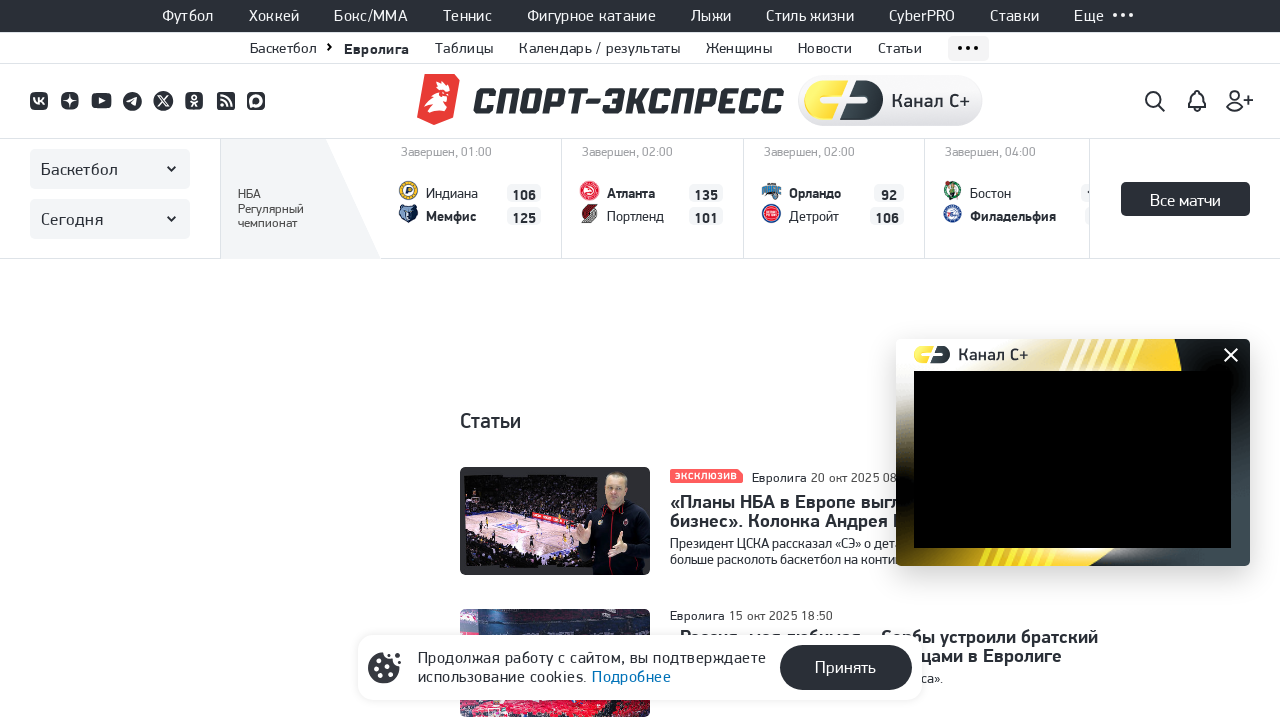

News section loaded
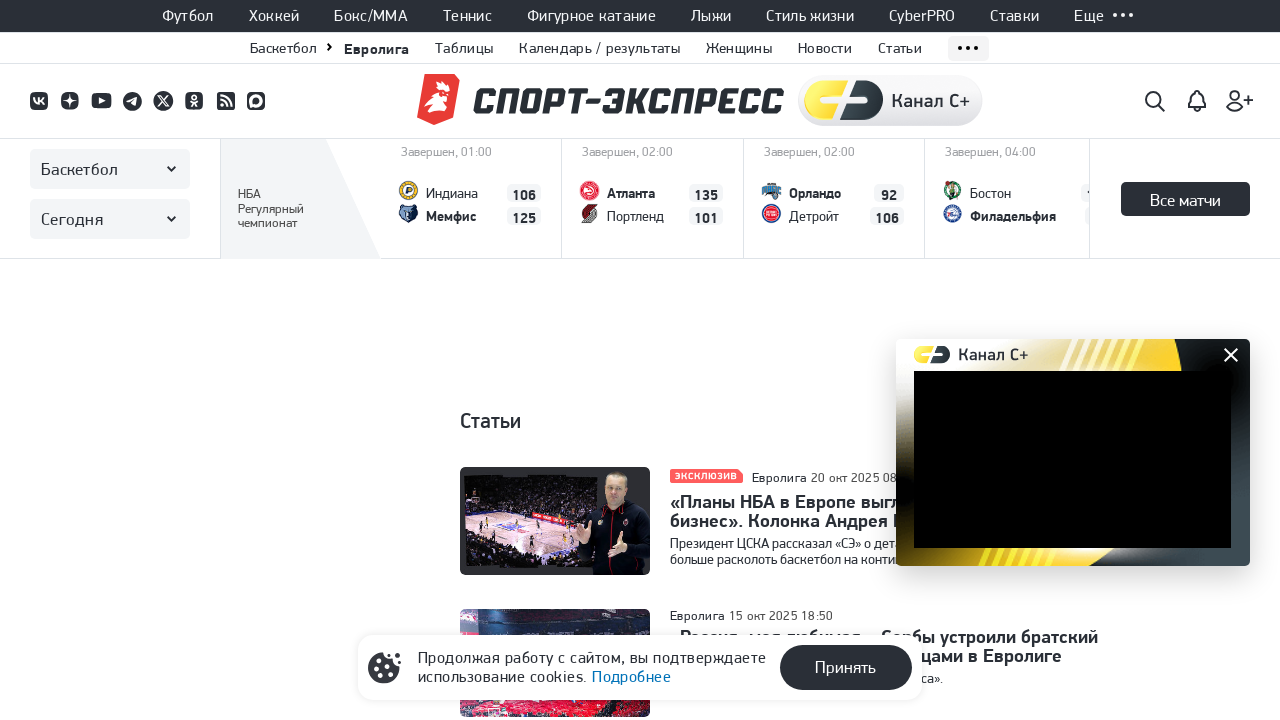

Photo section verified on page
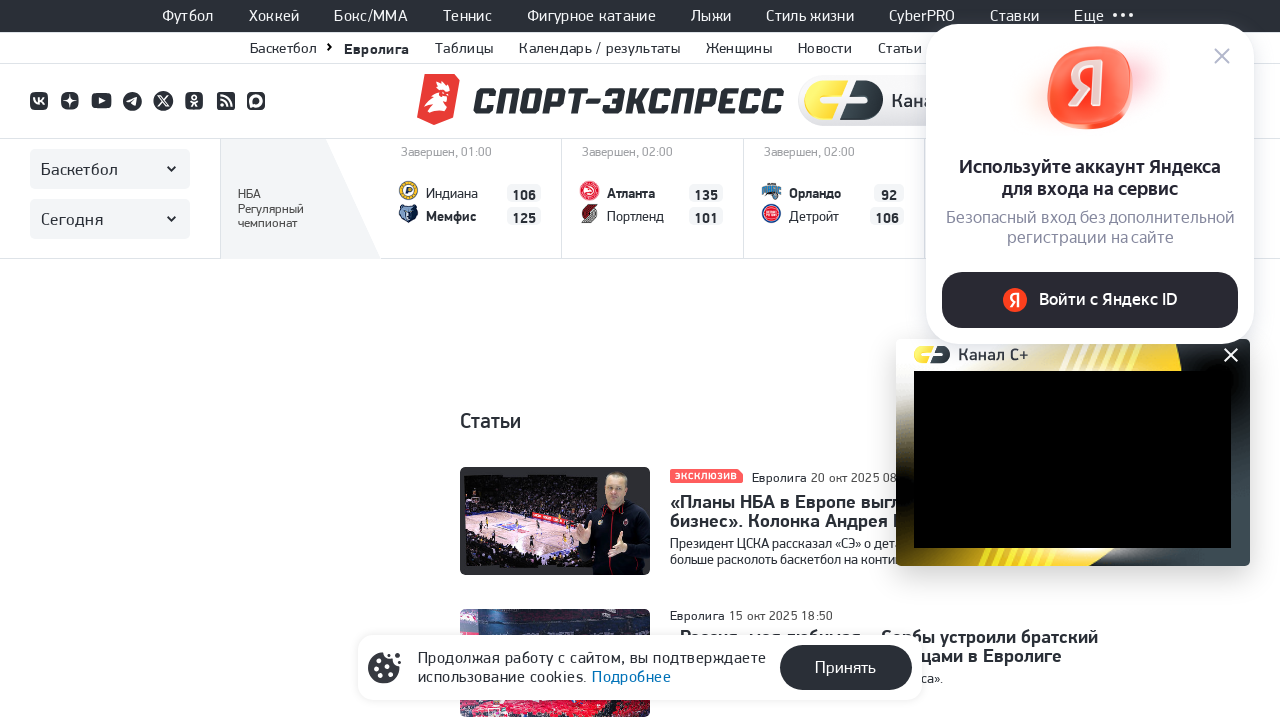

Footer element loaded
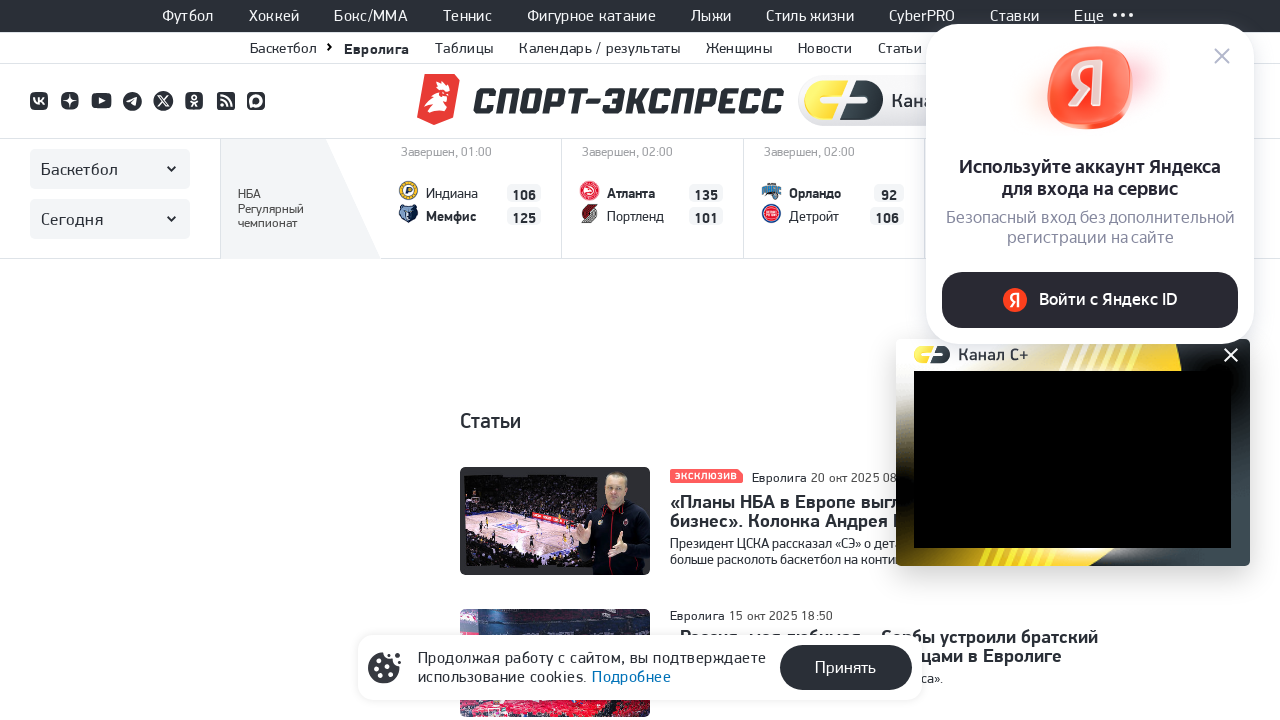

Clicked on Women's section link at (739, 48) on a:has-text('Женщины')
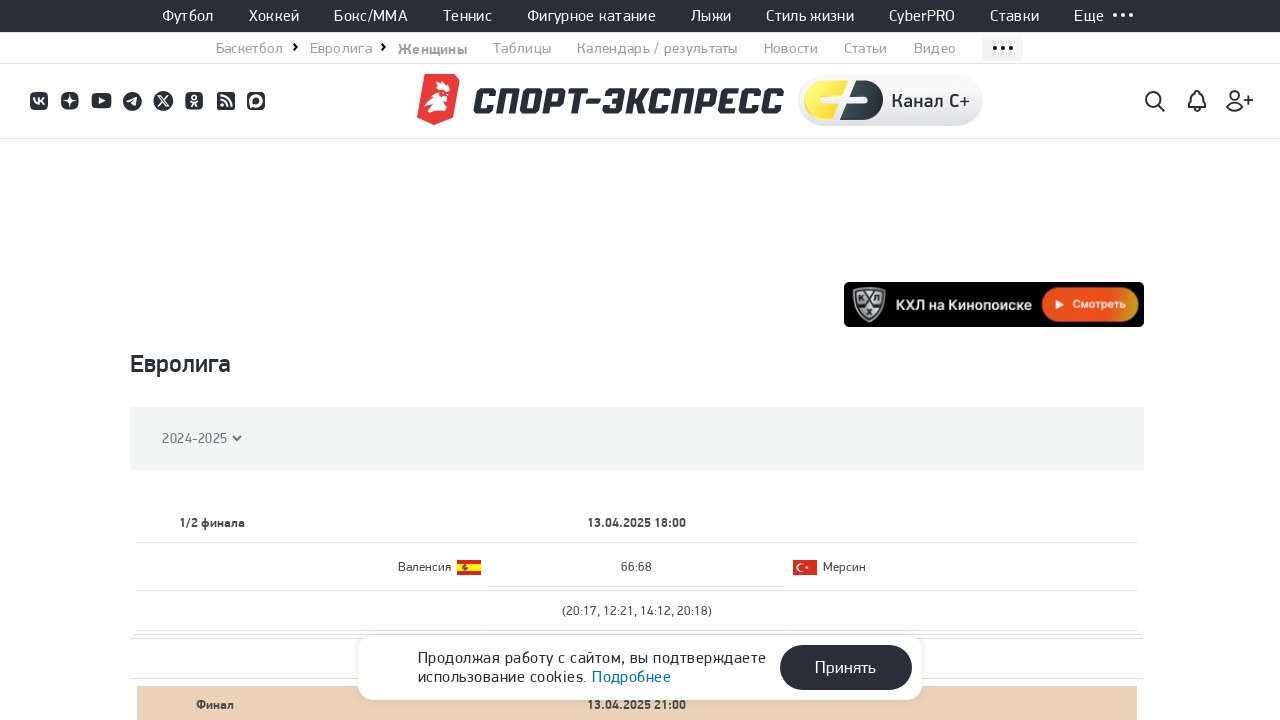

Navigated to women's Euroleague page
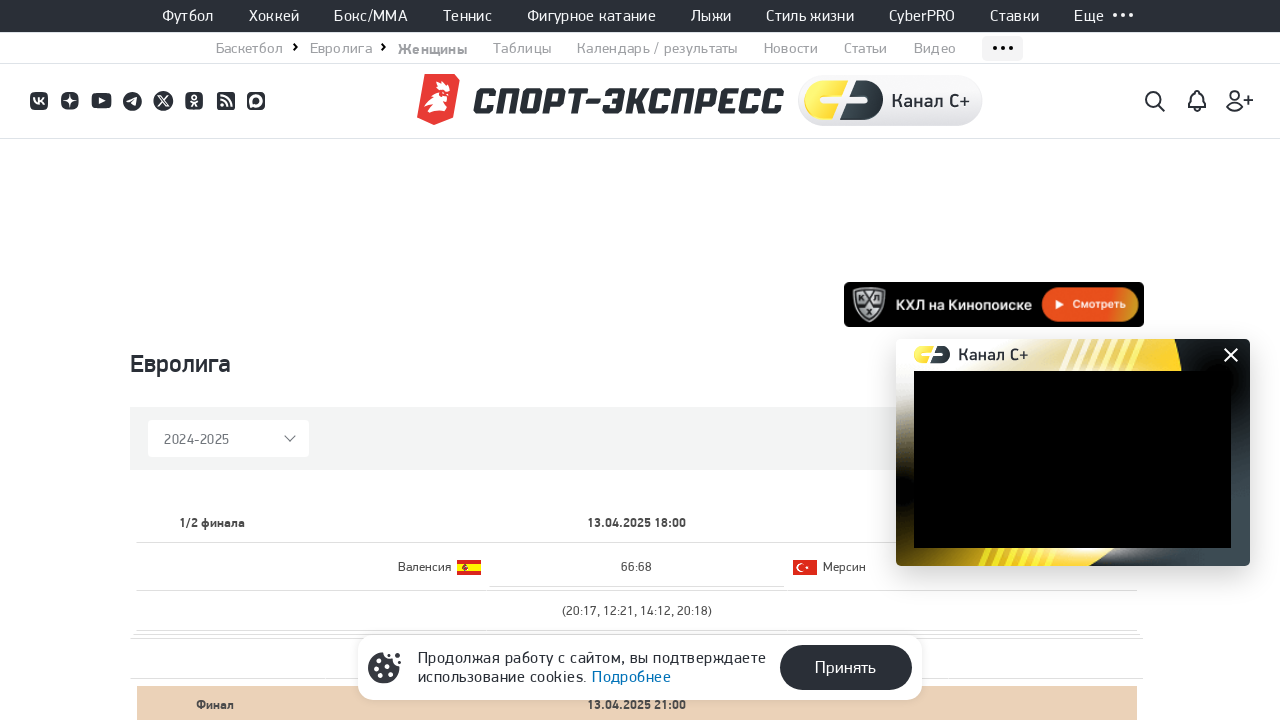

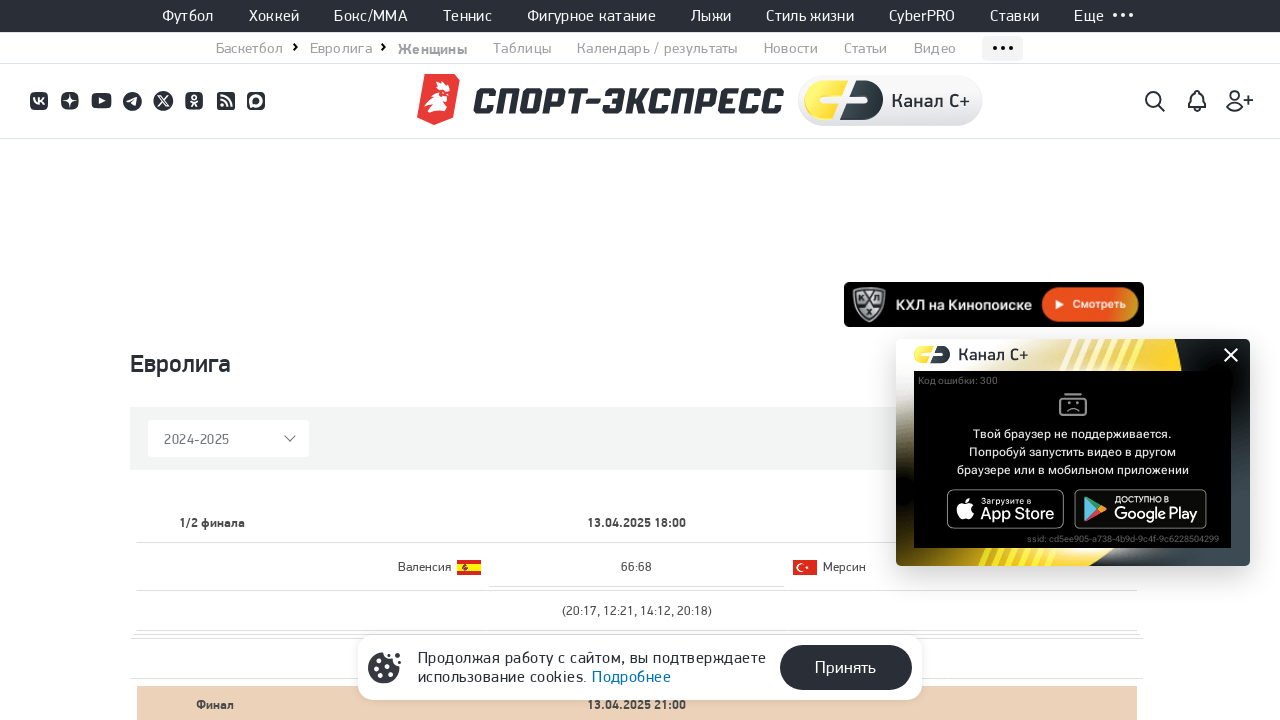